Navigates to automation practice page and interacts with elements including opening a new window and switching between windows

Starting URL: https://www.rahulshettyacademy.com/AutomationPractice/

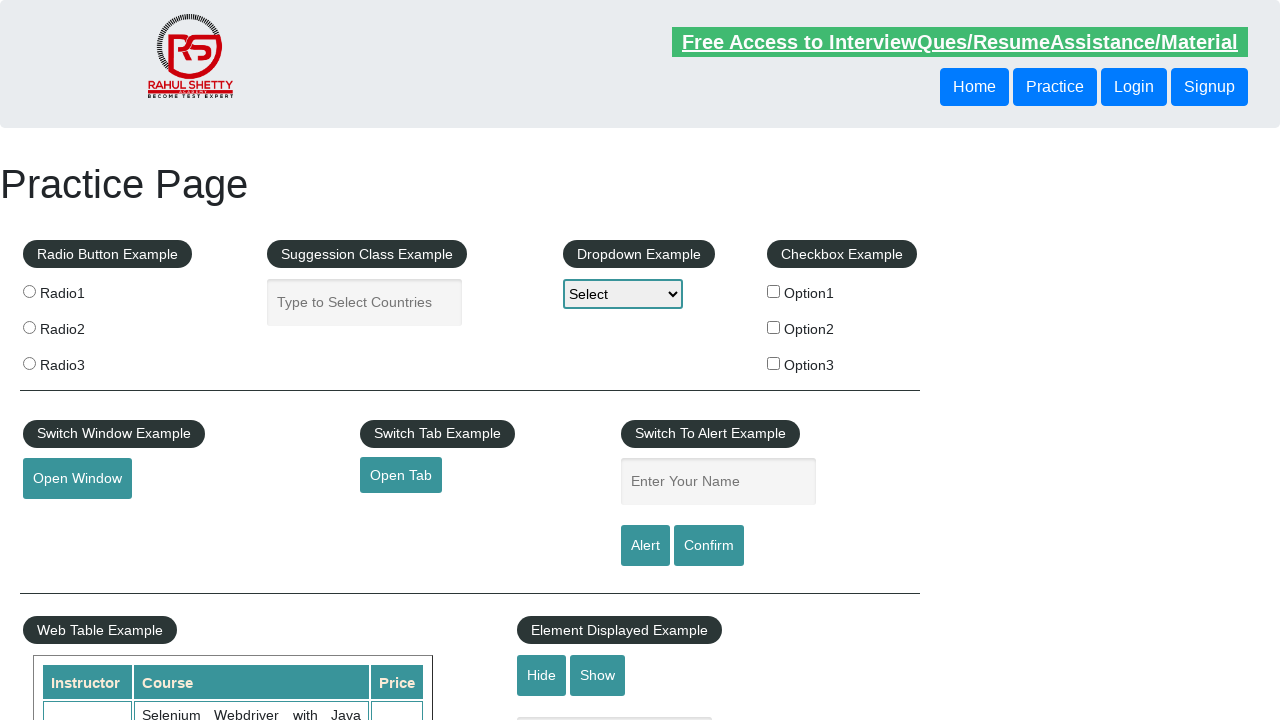

Clicked 'Open Window' button to open a new window at (77, 479) on #openwindow
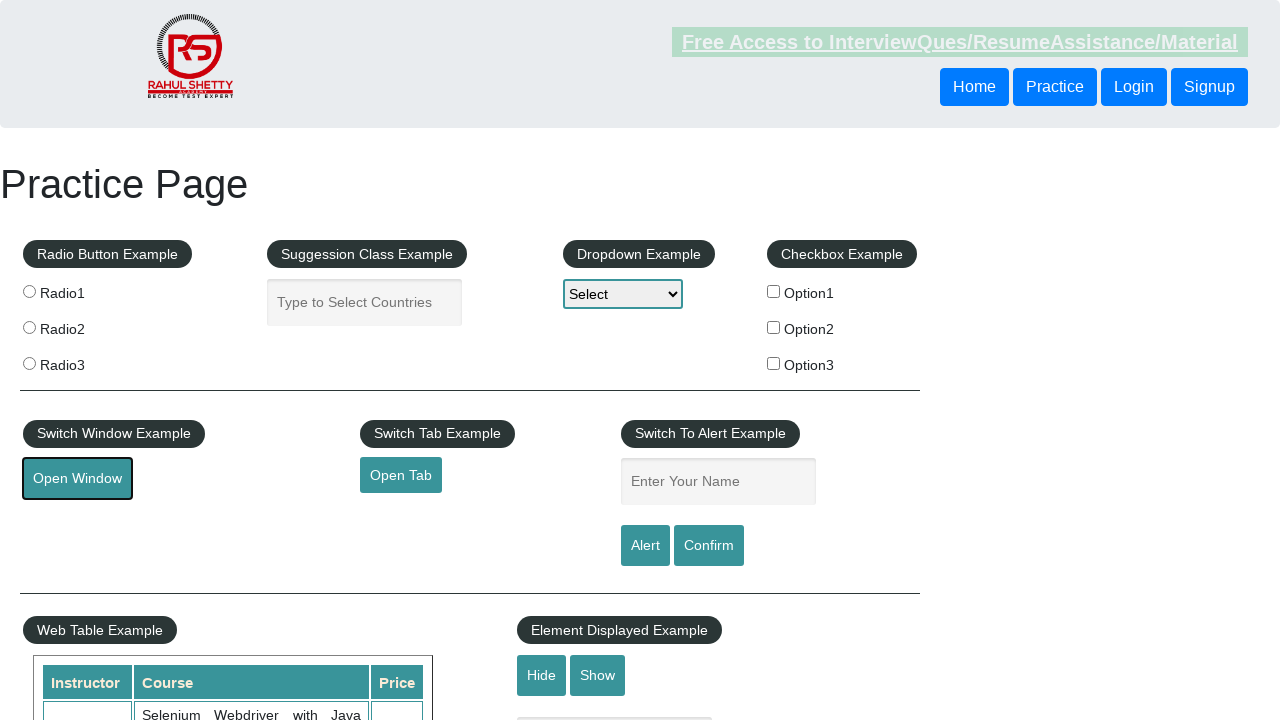

Clicked 'Open Window' button again and captured new page context at (77, 479) on #openwindow
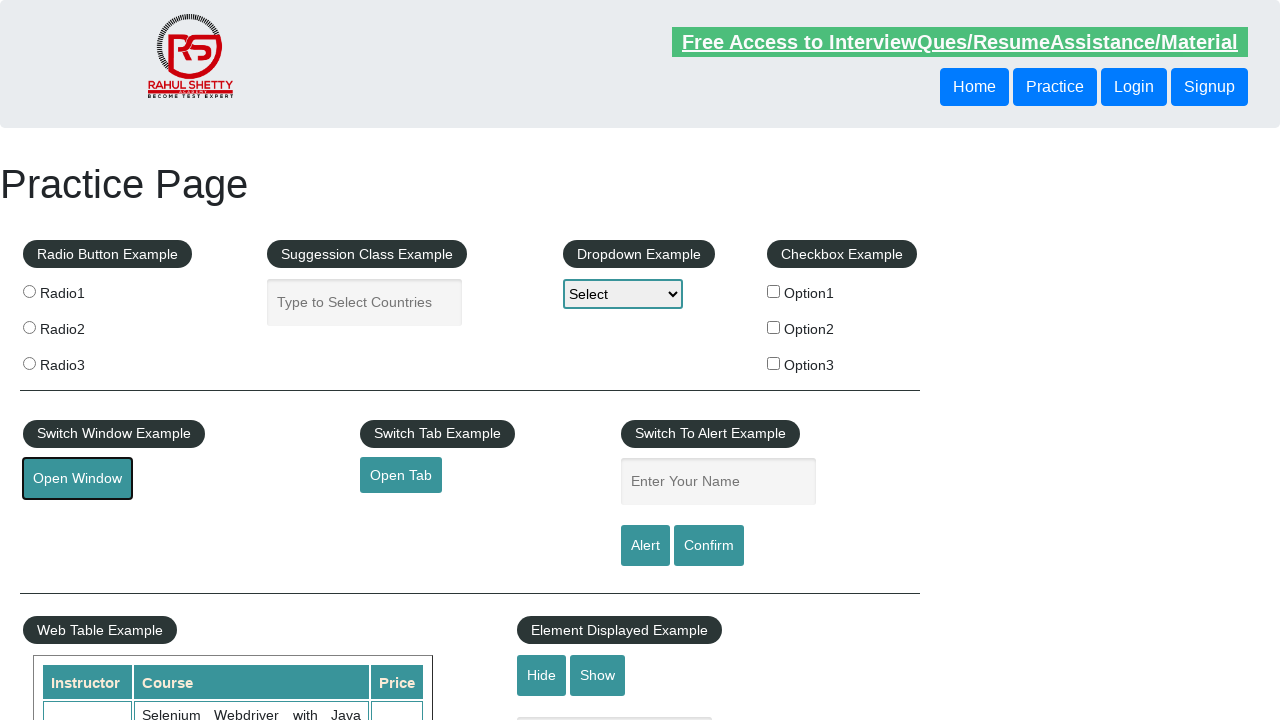

New window/tab opened successfully
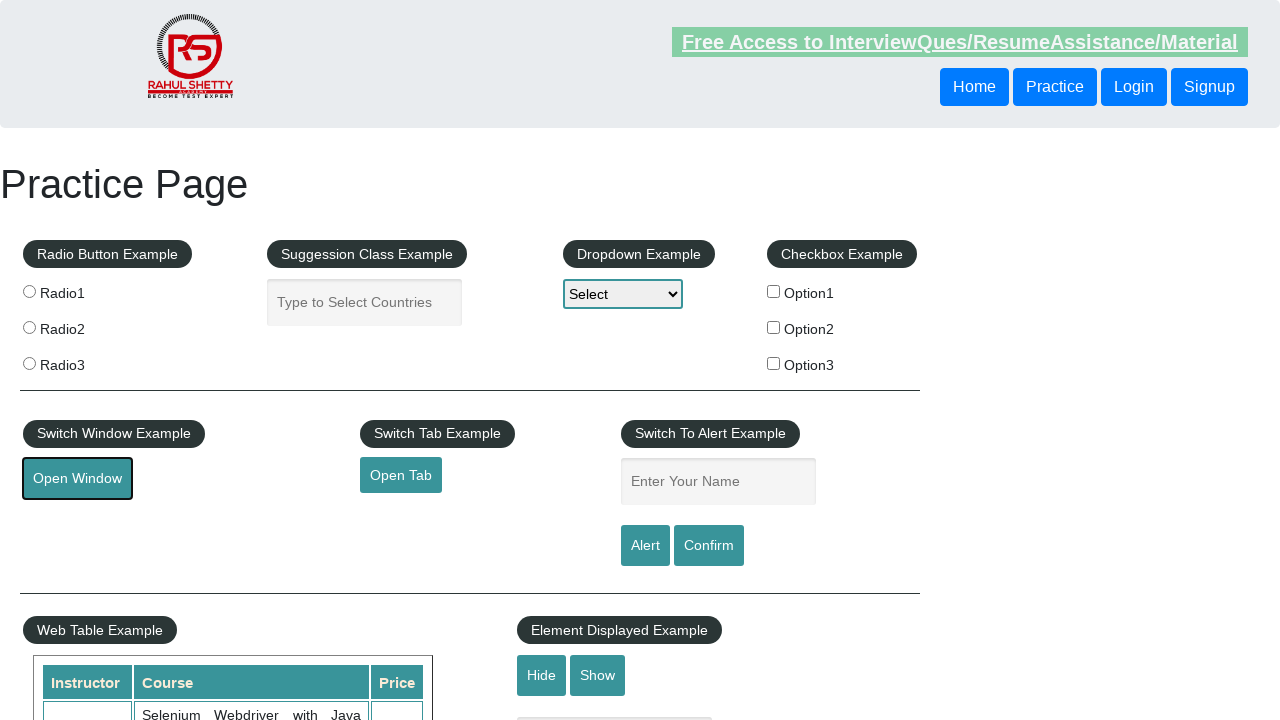

New page loaded completely
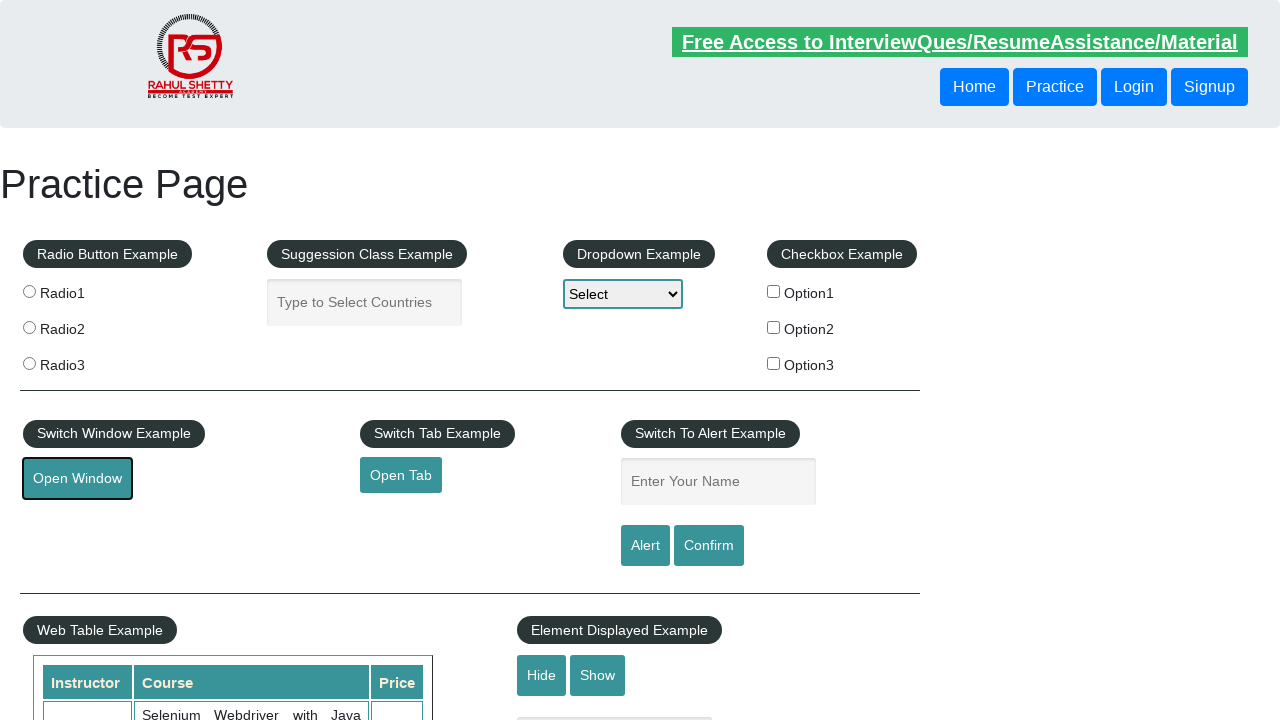

Clicked radio button with value 'radio1' on original page at (29, 291) on input[value='radio1']
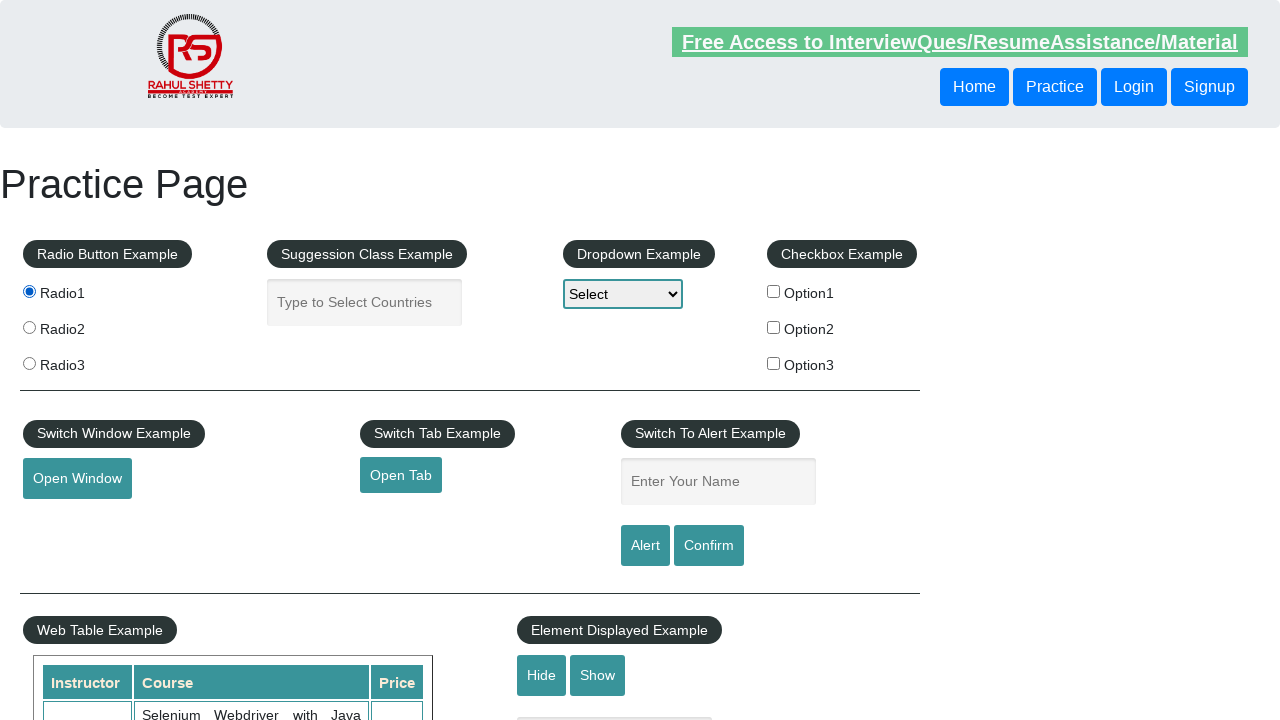

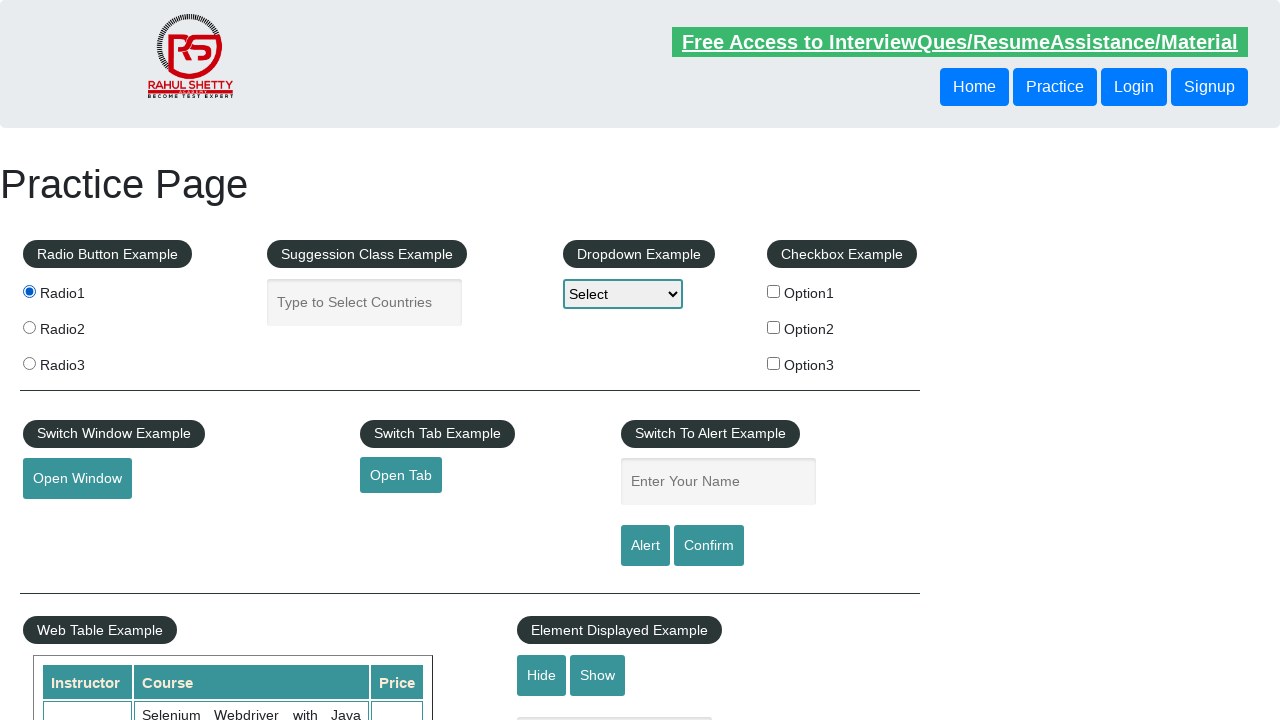